Tests the Python.org search feature by searching for "pycon" and verifying that search results are displayed.

Starting URL: https://www.python.org

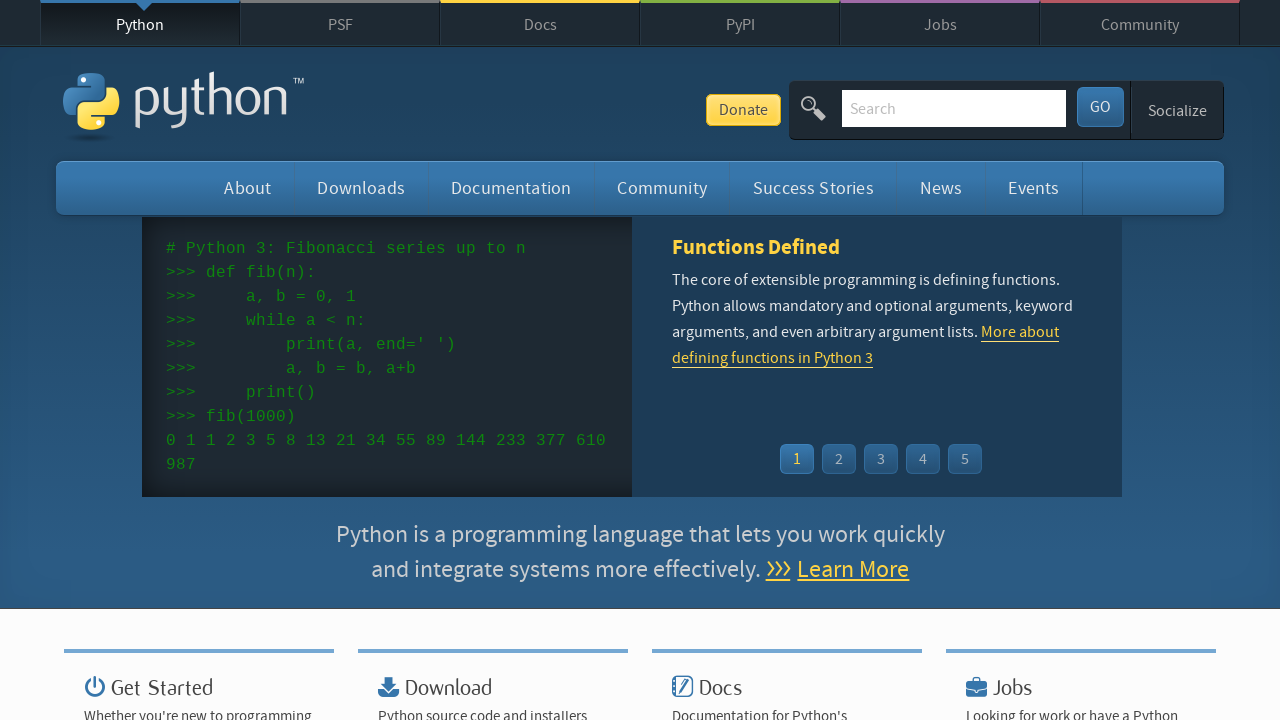

Verified page title contains 'Python'
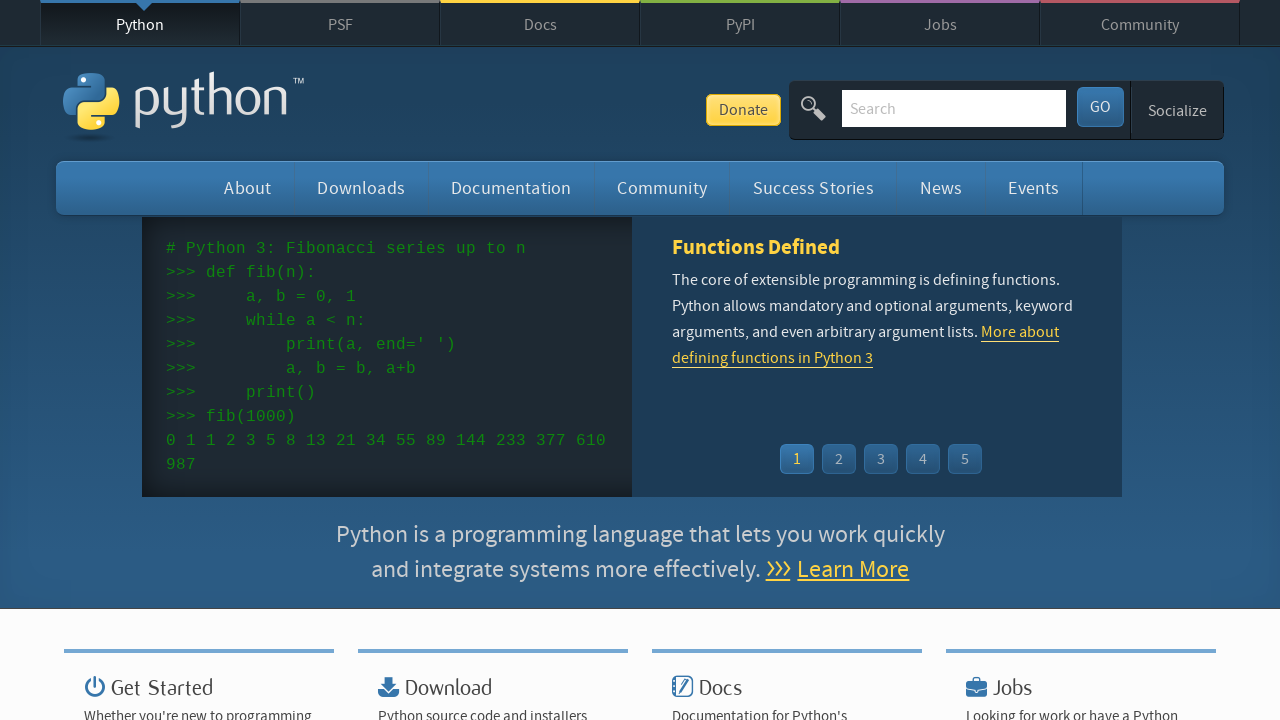

Filled search field with 'pycon' on input[name='q']
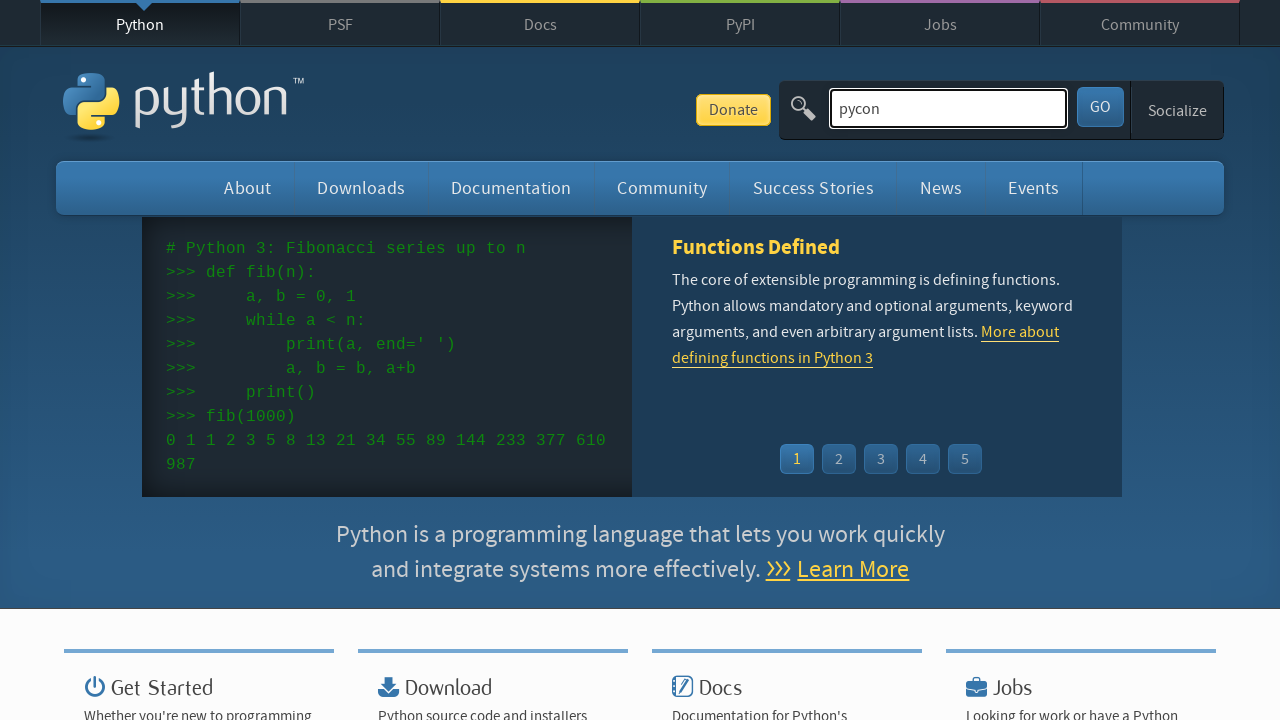

Clicked search submit button at (1100, 107) on button[type='submit']
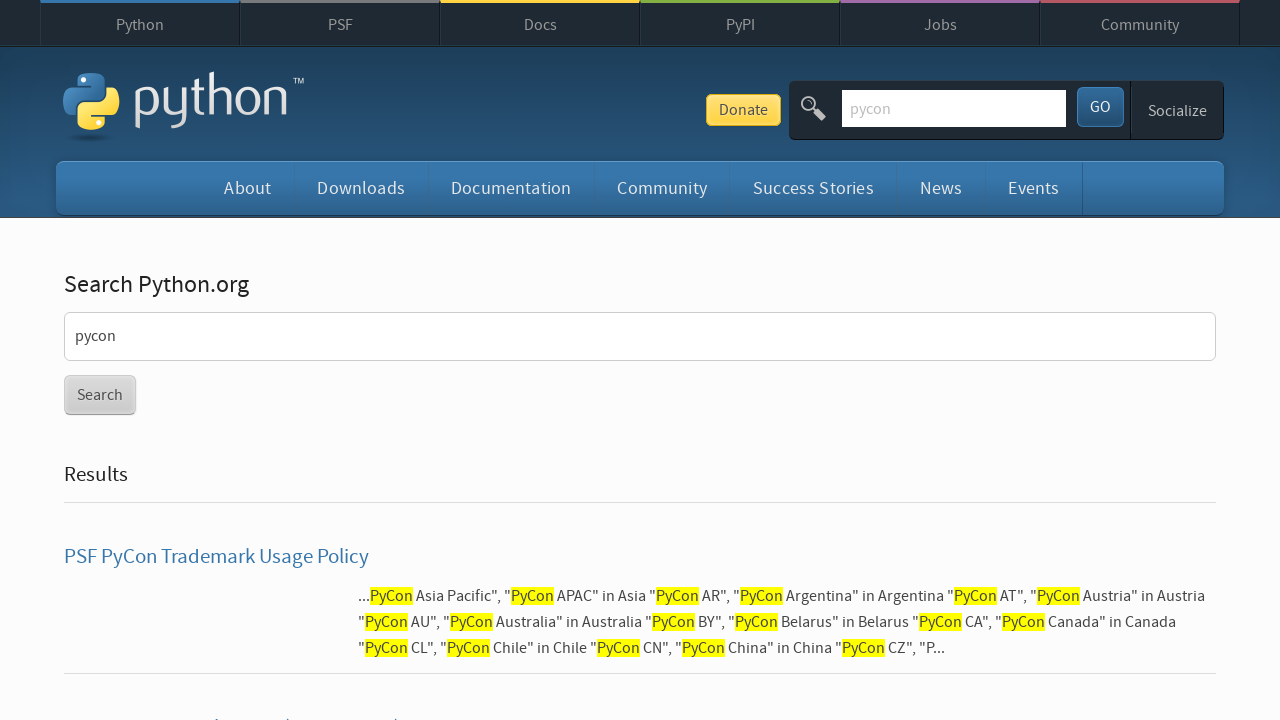

Search results loaded and verified
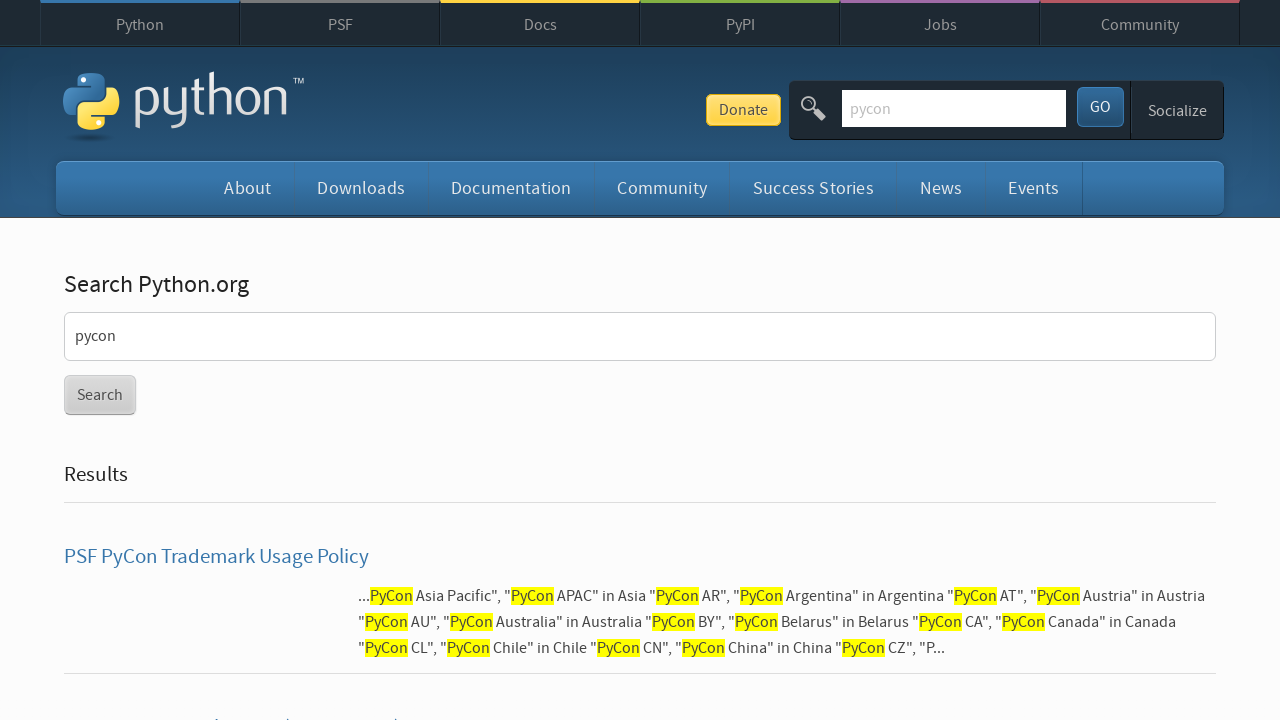

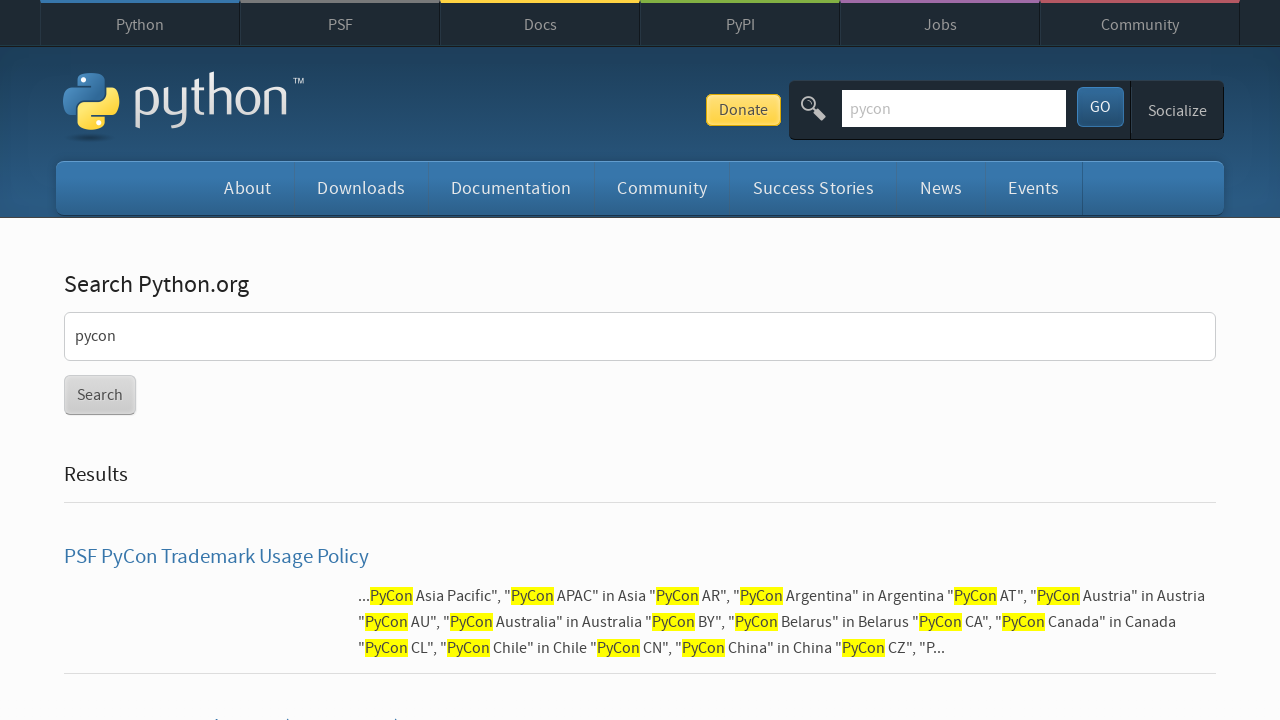